Tests a selenium detector page by filling in token fields and clicking a test button to verify the browser passes detection checks.

Starting URL: https://hmaker.github.io/selenium-detector/

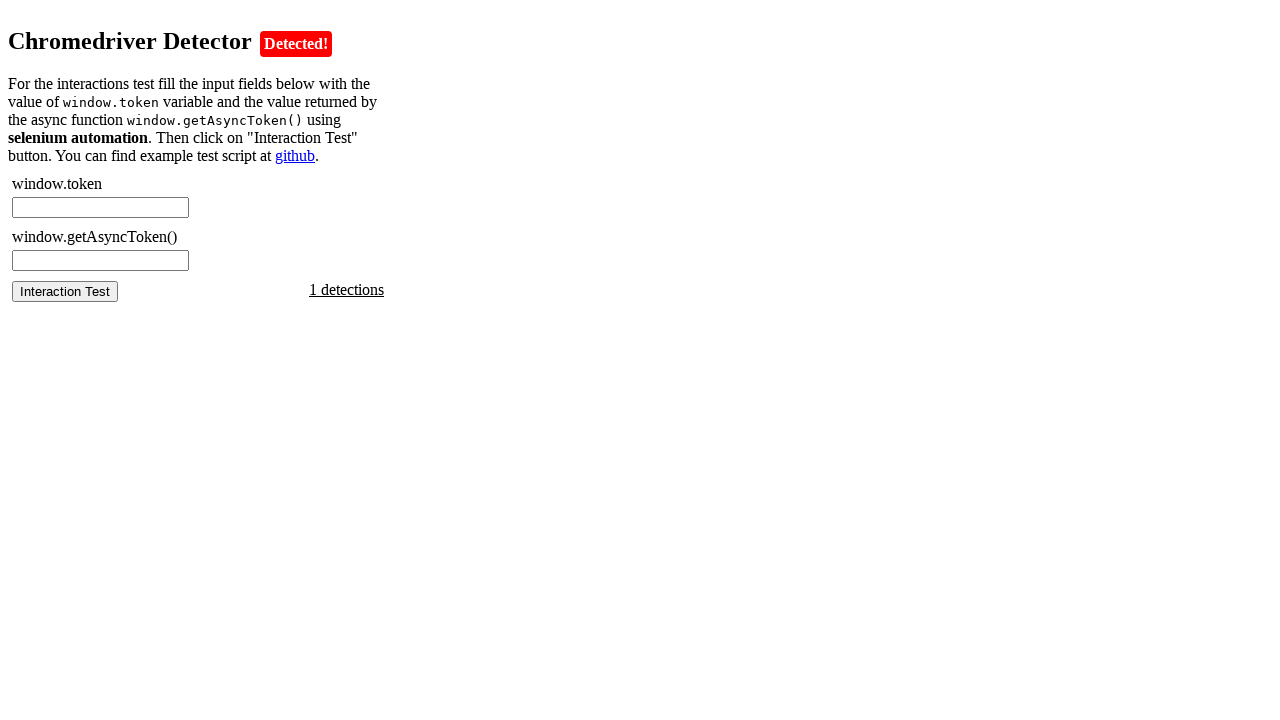

Waited for page to load completely
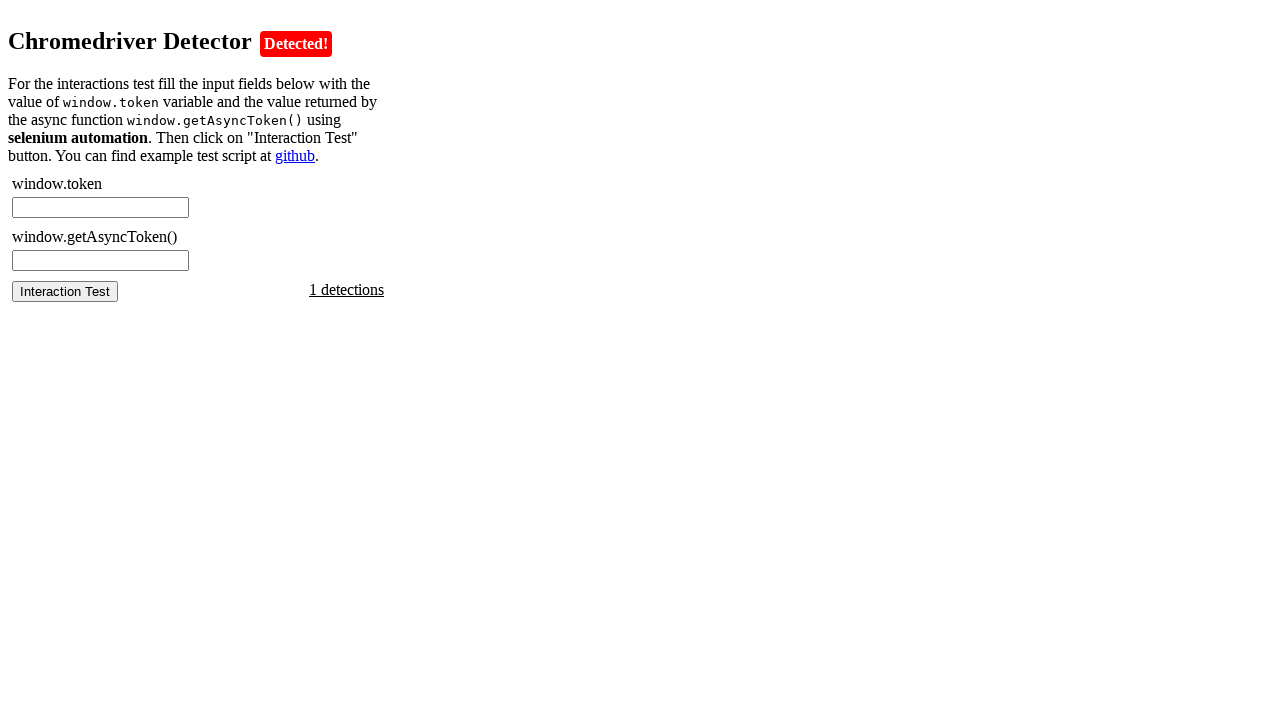

Filled chromedriver token field with 'test-token-value' on #chromedriver-token
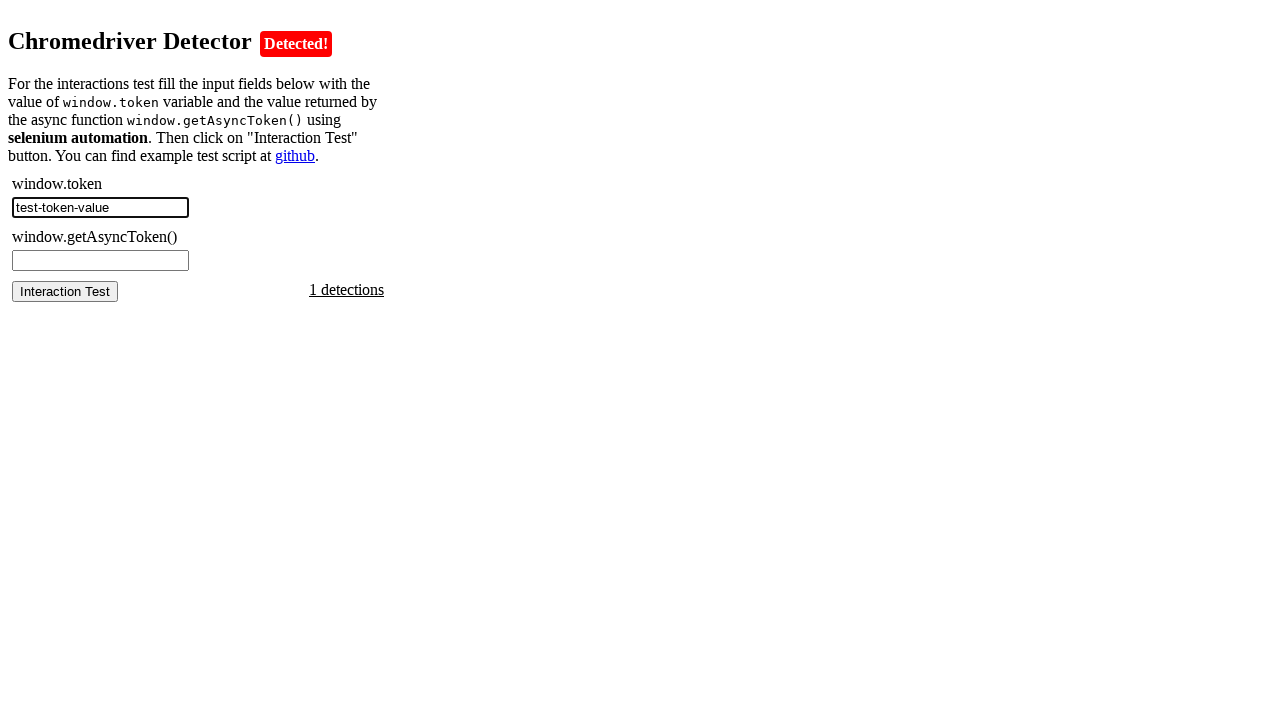

Filled async token field with 'test-async-token-value' on #chromedriver-asynctoken
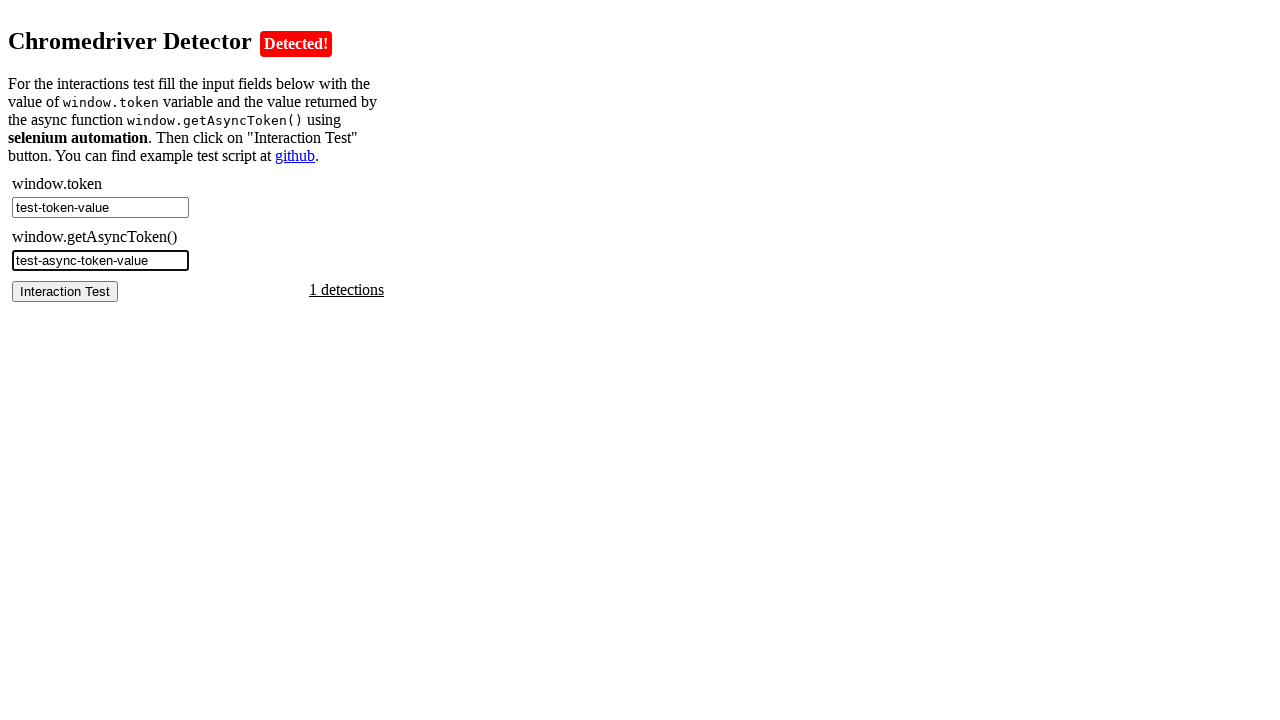

Clicked the test button to verify selenium detection at (65, 291) on #chromedriver-test
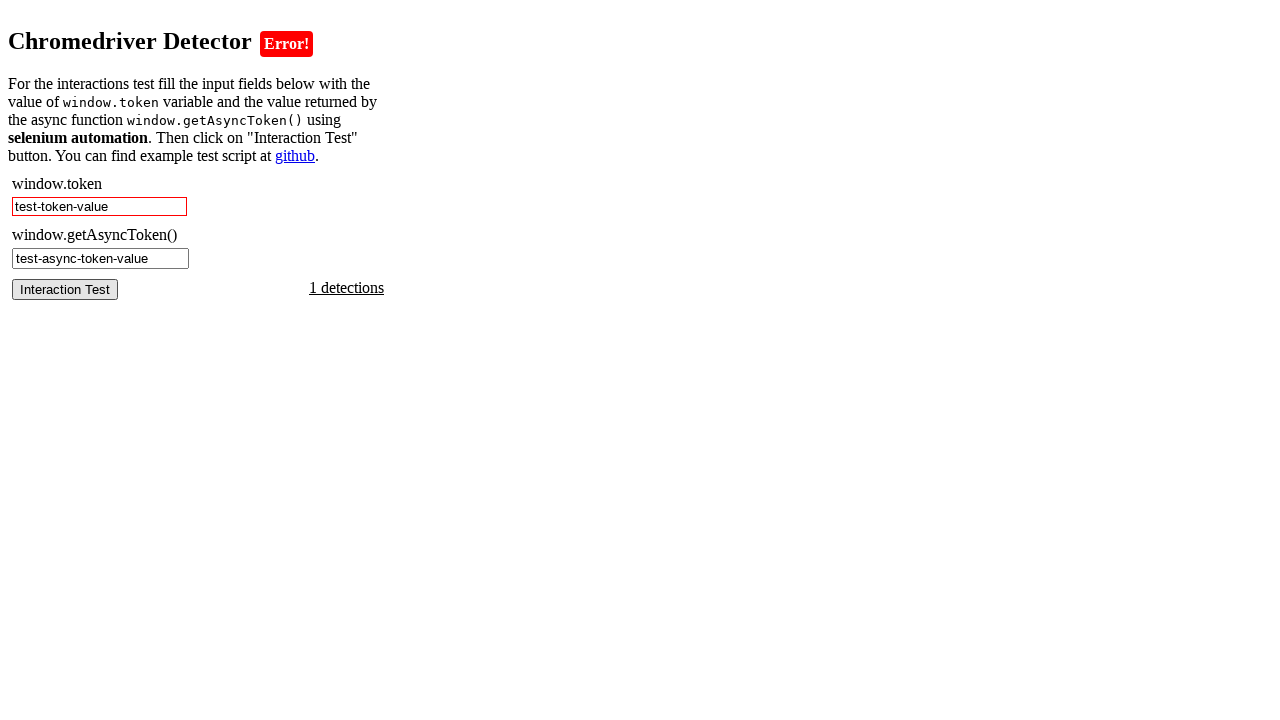

Test result appeared in the chromedriver test container
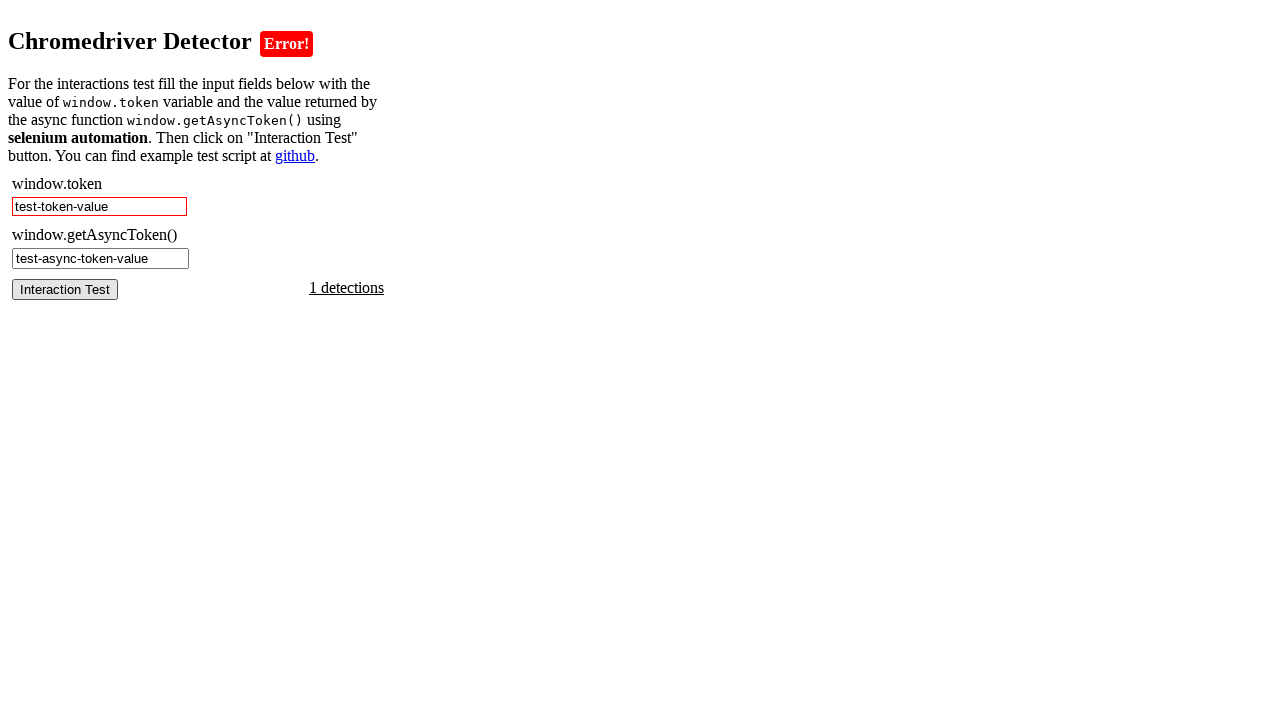

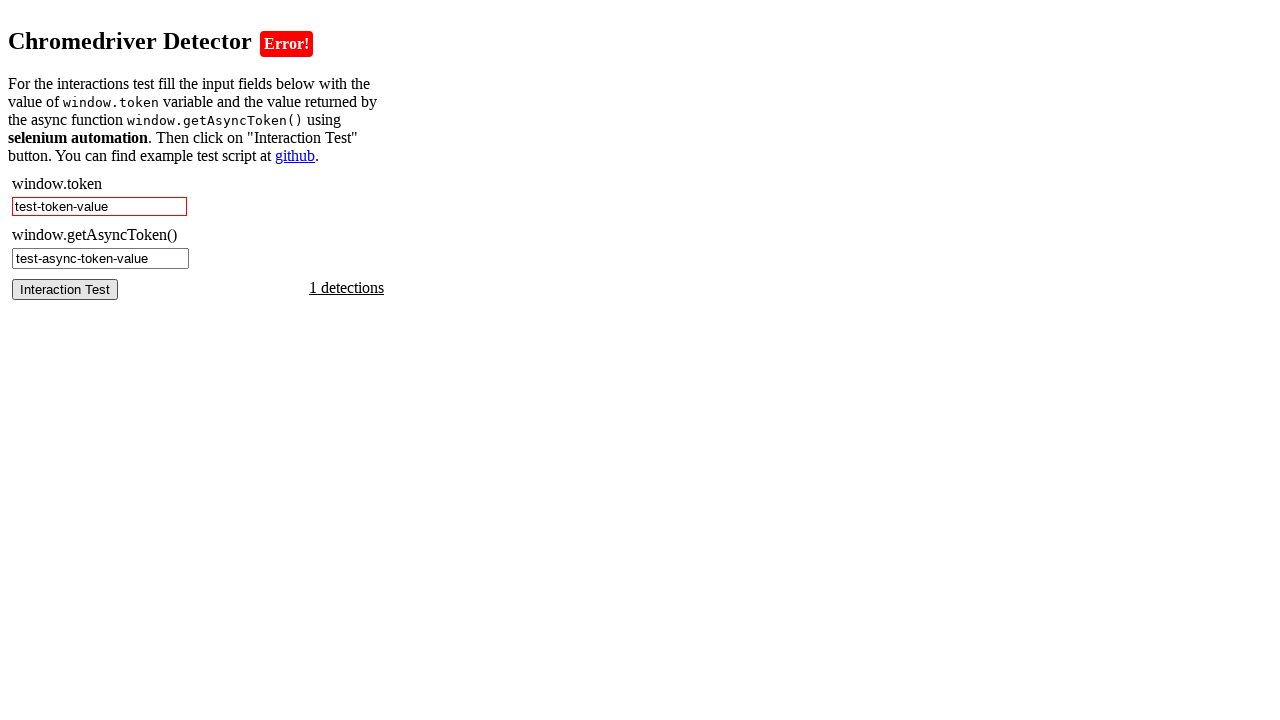